Tests navigation to CheatSheets section and opens PySpark tutorial in new windows

Starting URL: https://www.globalsqa.com/demo-site/select-dropdown-menu/

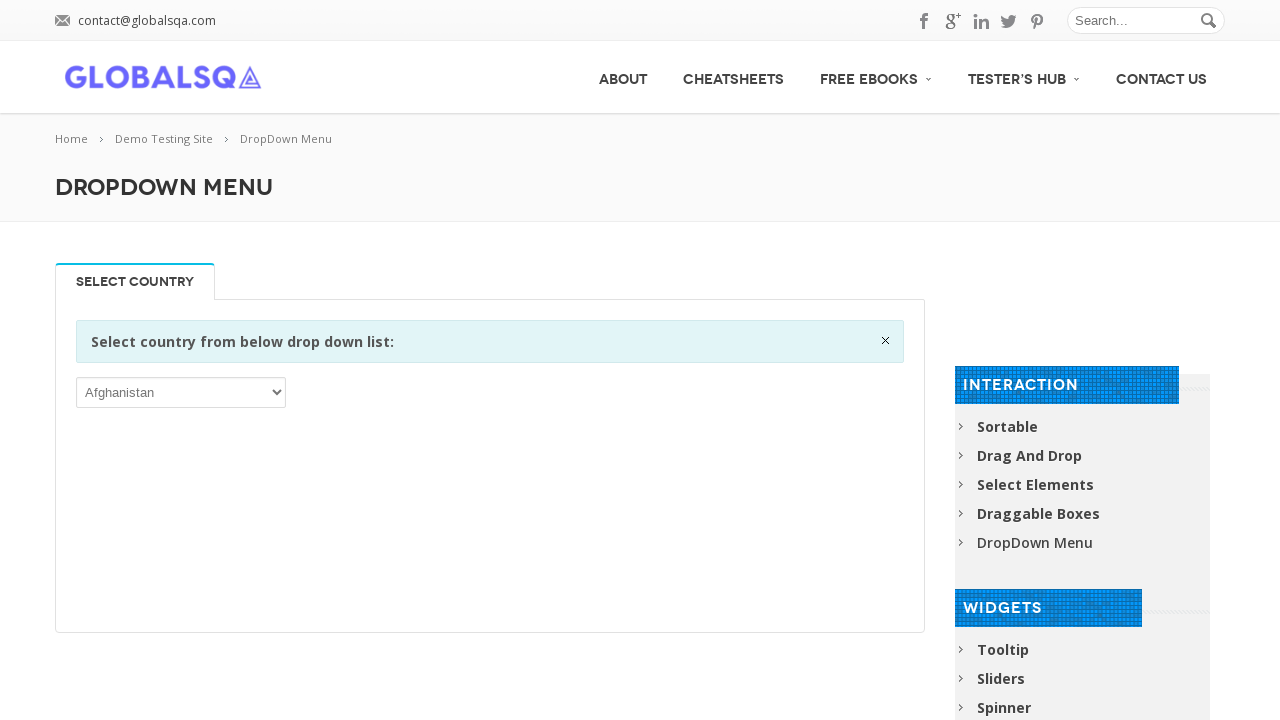

Clicked on CheatSheets menu item at (734, 77) on xpath=//li[@id='menu-item-6898']//a[normalize-space()='CheatSheets']
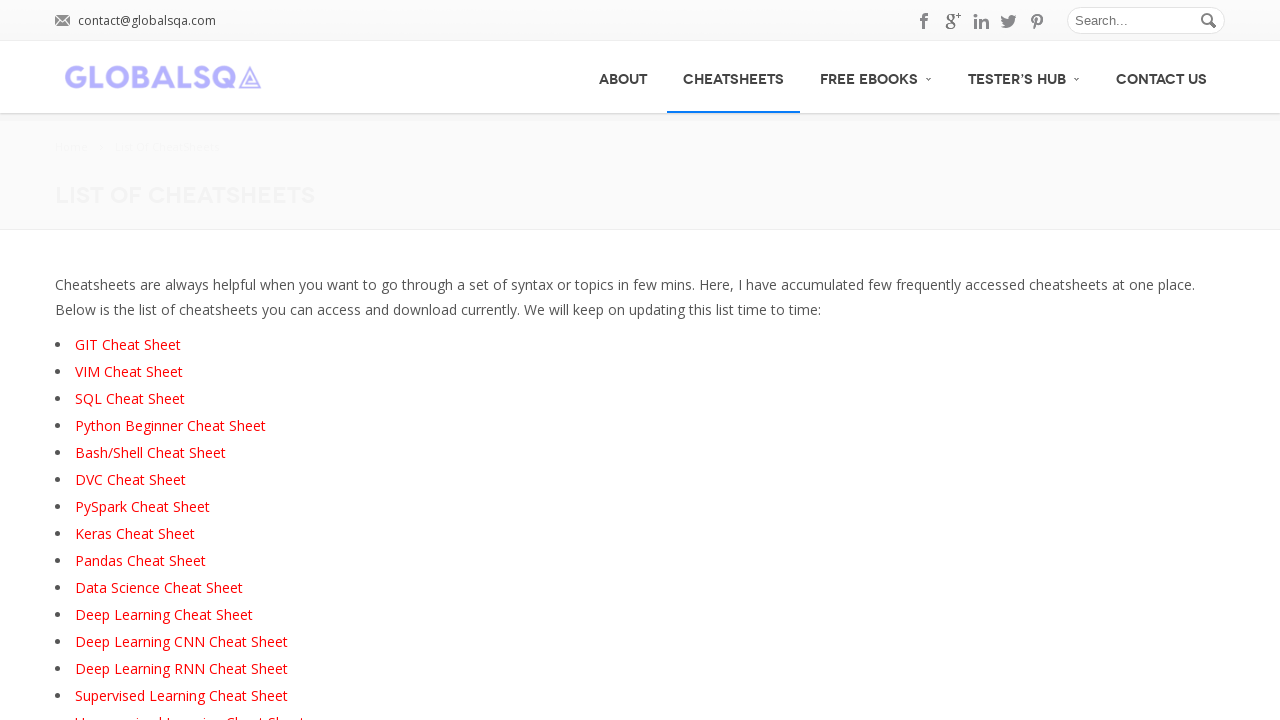

Scrolled down the page by 230x220 pixels
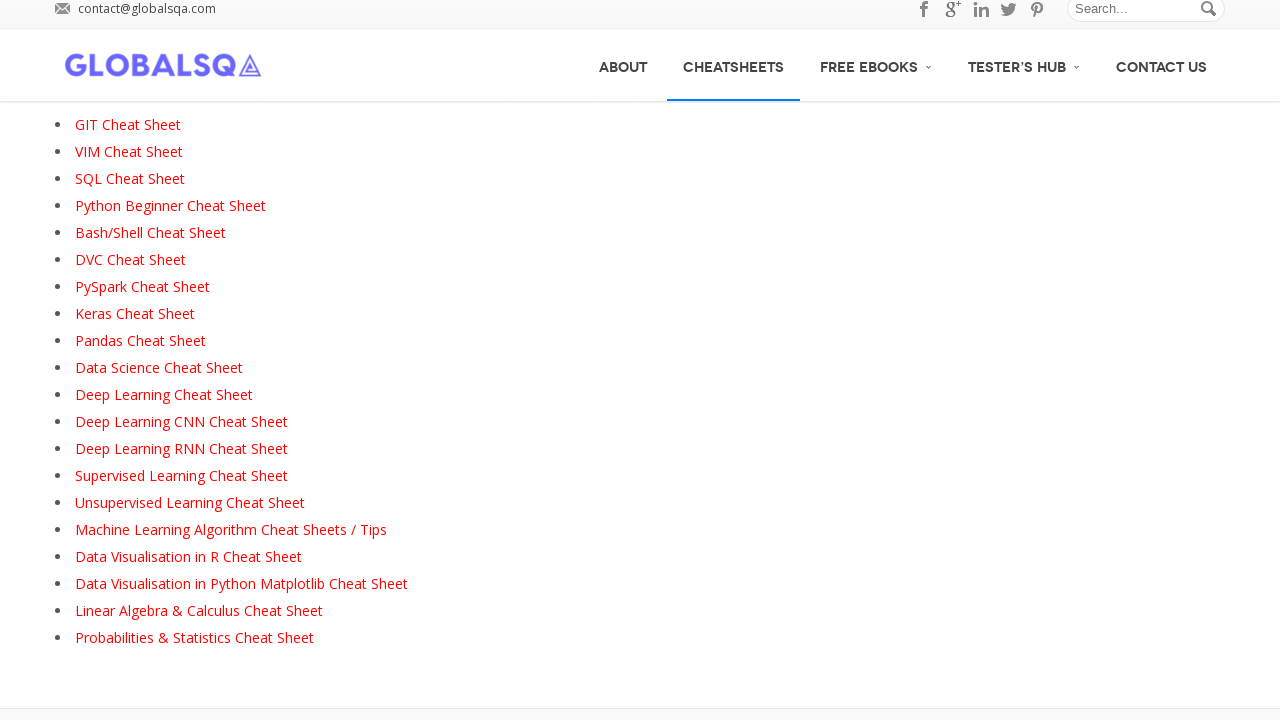

Clicked on PySpark Cheat Sheet link and opened new window at (142, 286) on xpath=//a[normalize-space()='PySpark Cheat Sheet']
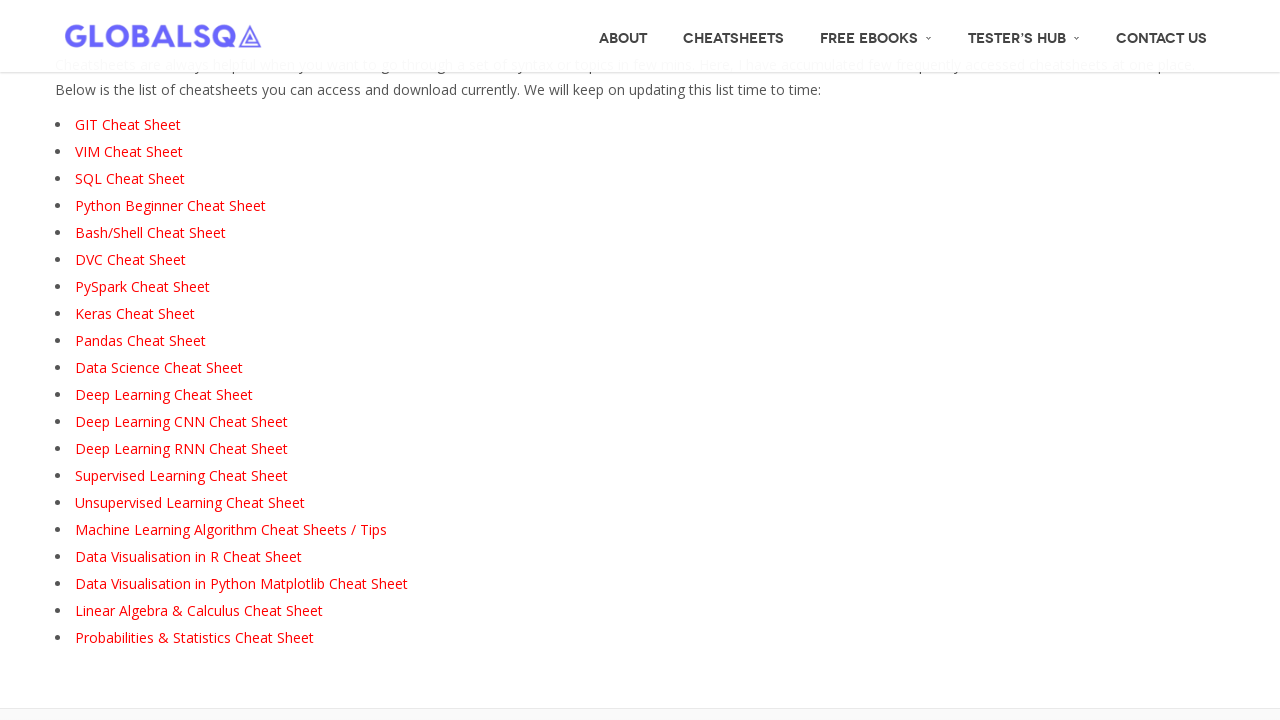

Clicked on Guru99 PySpark Tutorial link in popup and opened another window at (142, 238) on xpath=//strong[normalize-space()='Guru99 PySpark Tutorial']
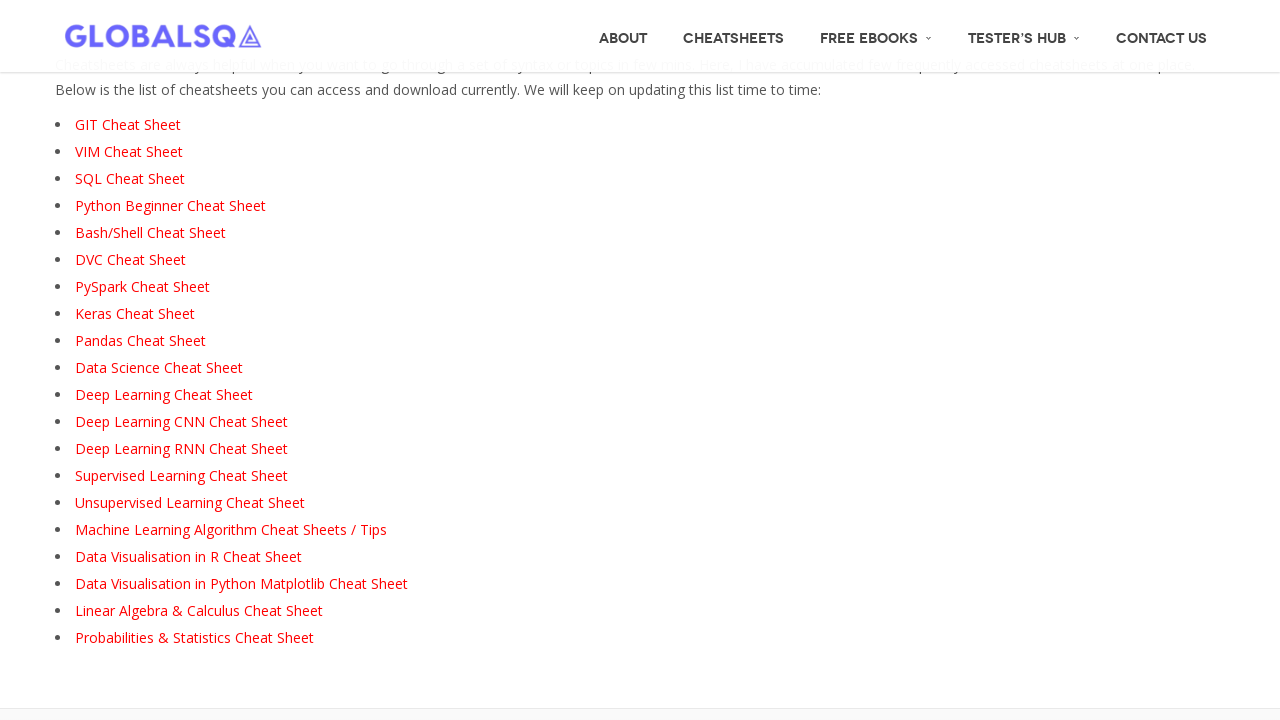

Closed second popup window
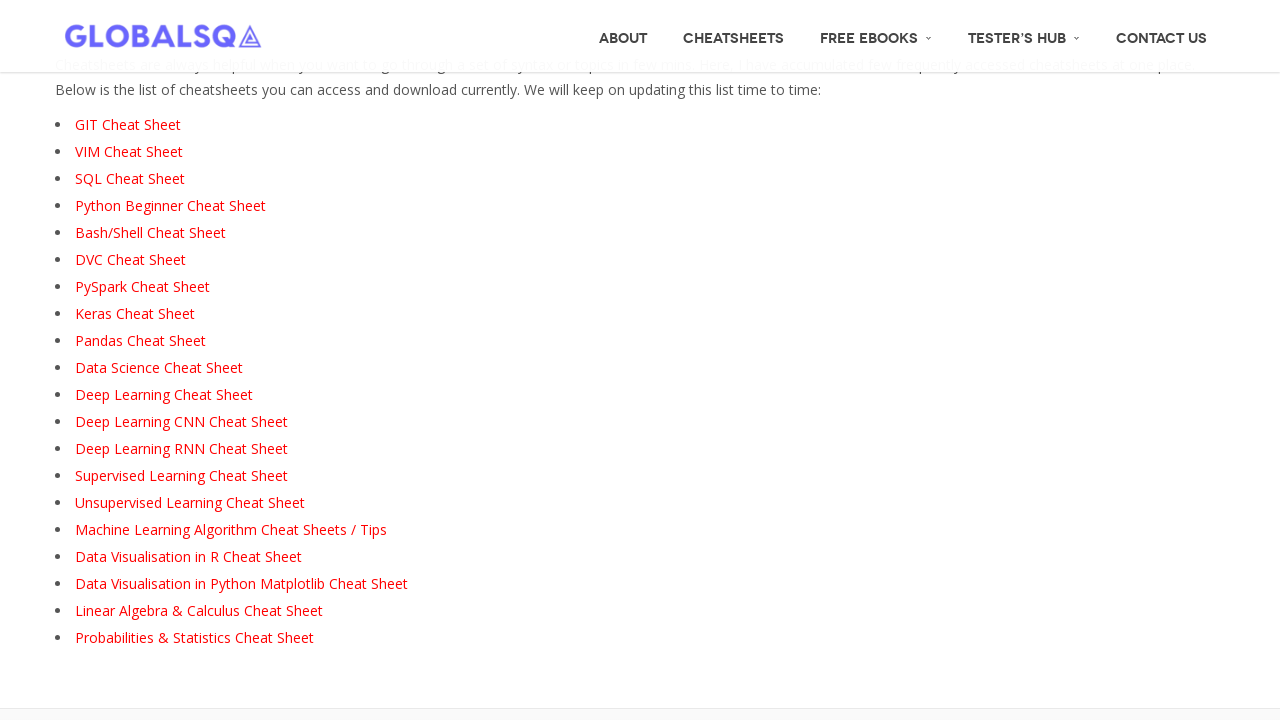

Closed first popup window
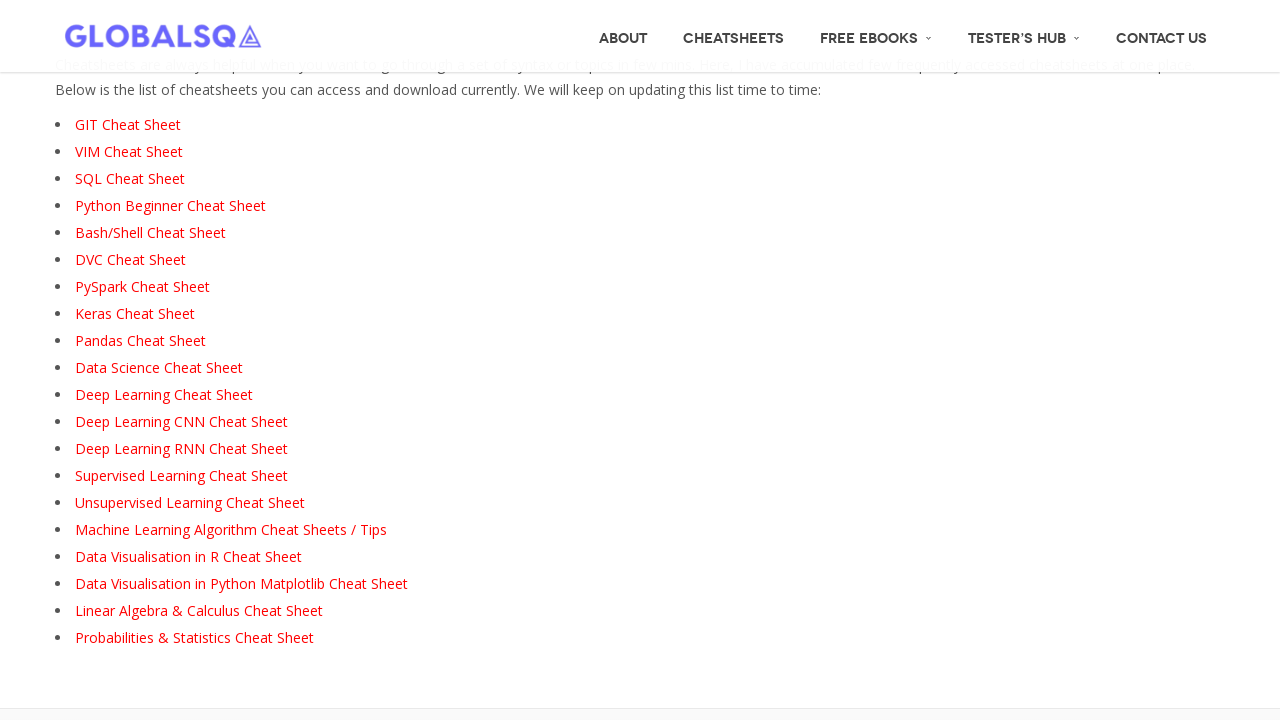

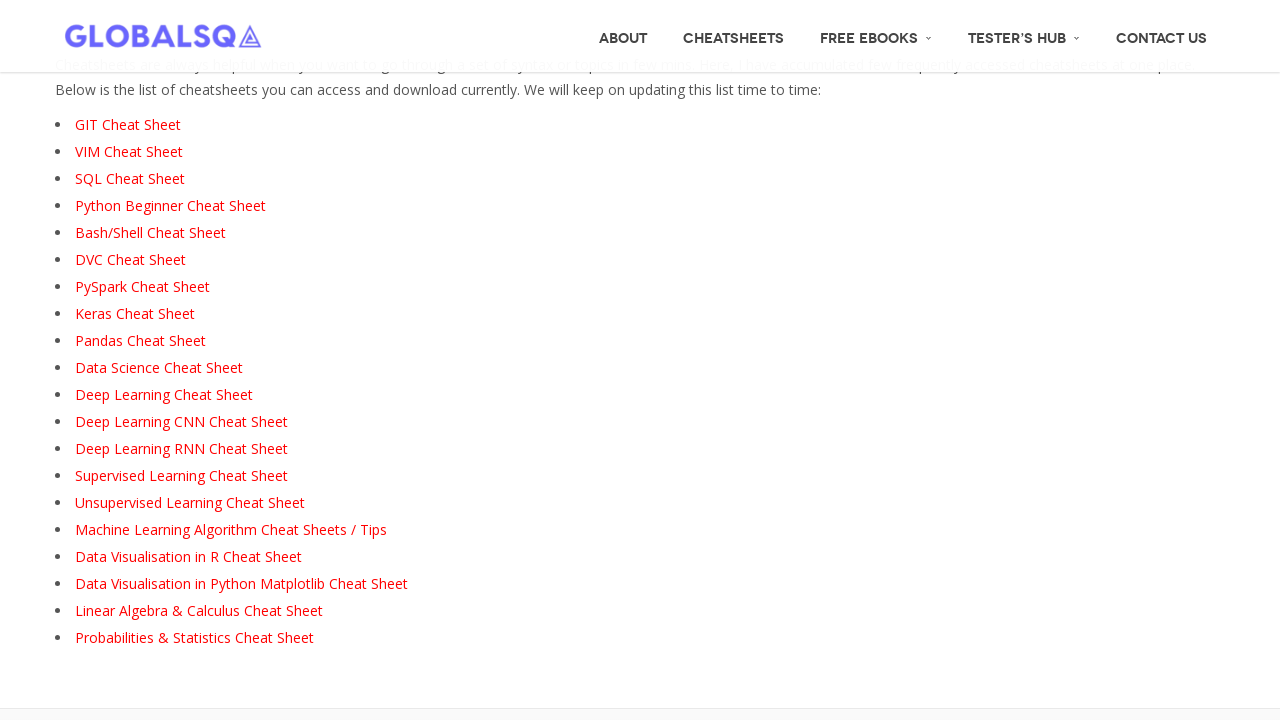